Tests key press detection by navigating to key presses page, typing a key, and verifying the output displays the pressed key

Starting URL: https://the-internet.herokuapp.com/

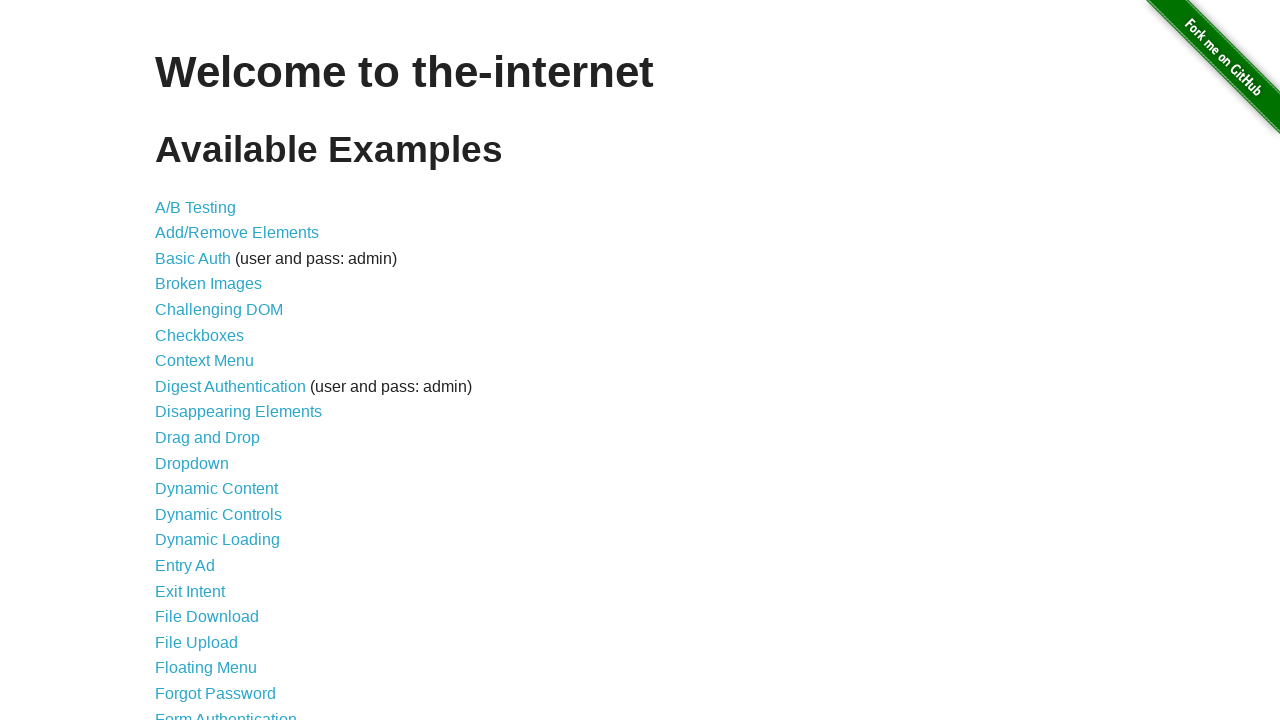

Navigated to the-internet.herokuapp.com homepage
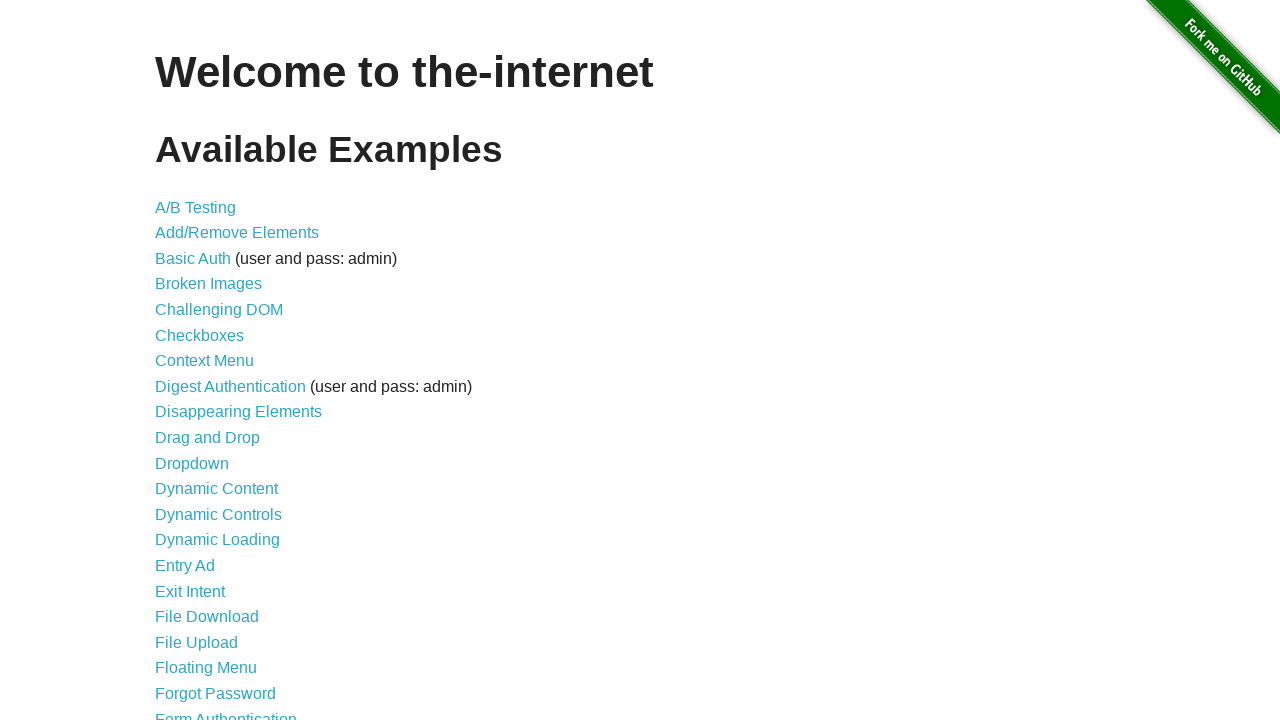

Clicked link to navigate to key presses page at (200, 360) on xpath=//a[@href='/key_presses']
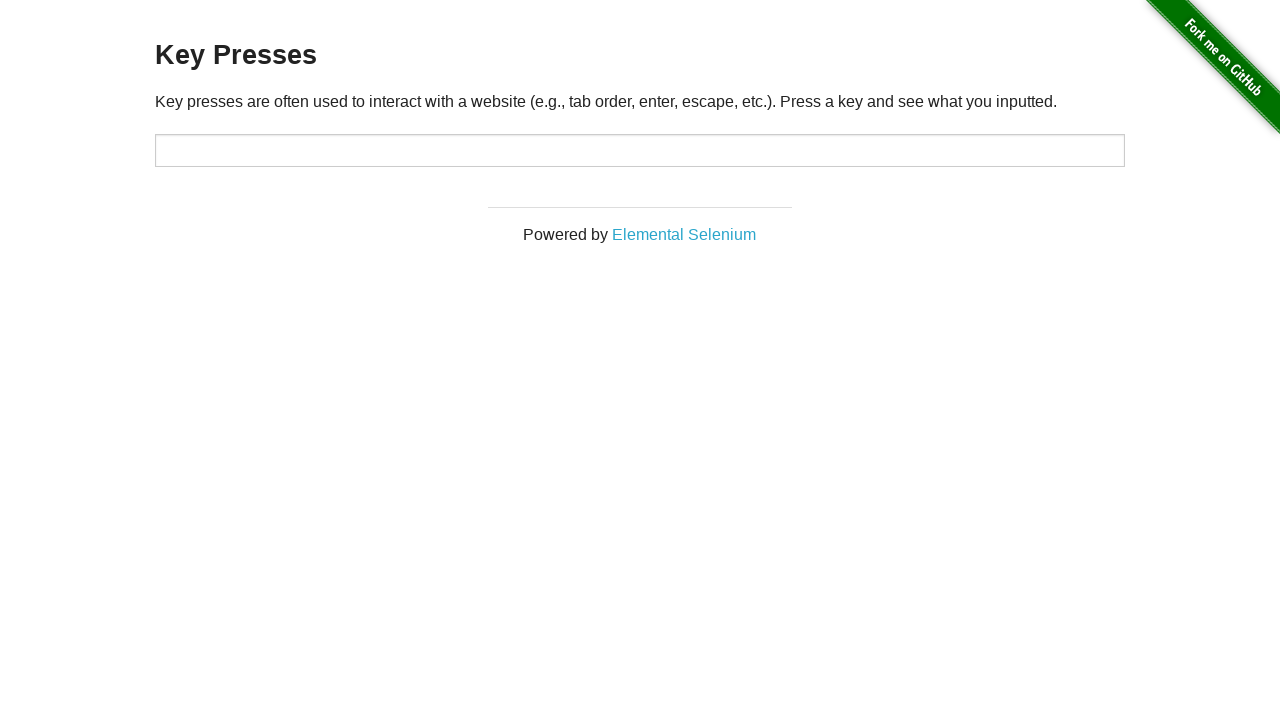

Located input element with id 'target'
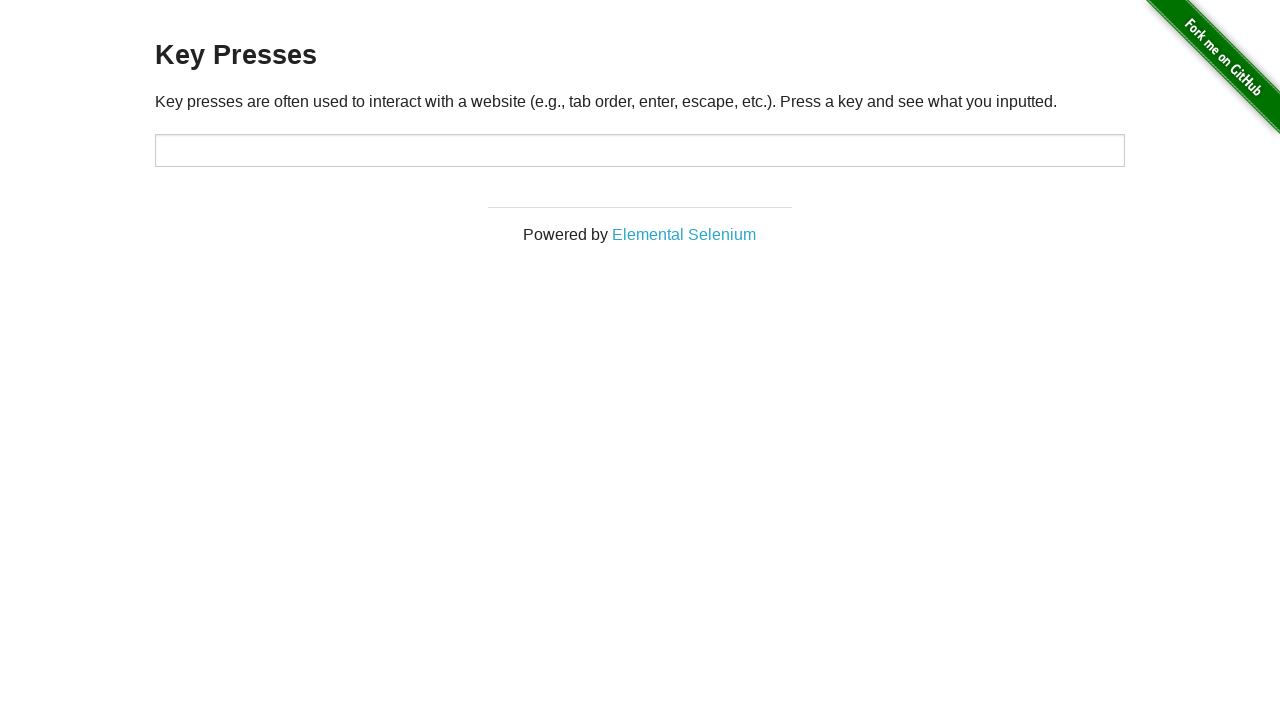

Located output element with id 'result'
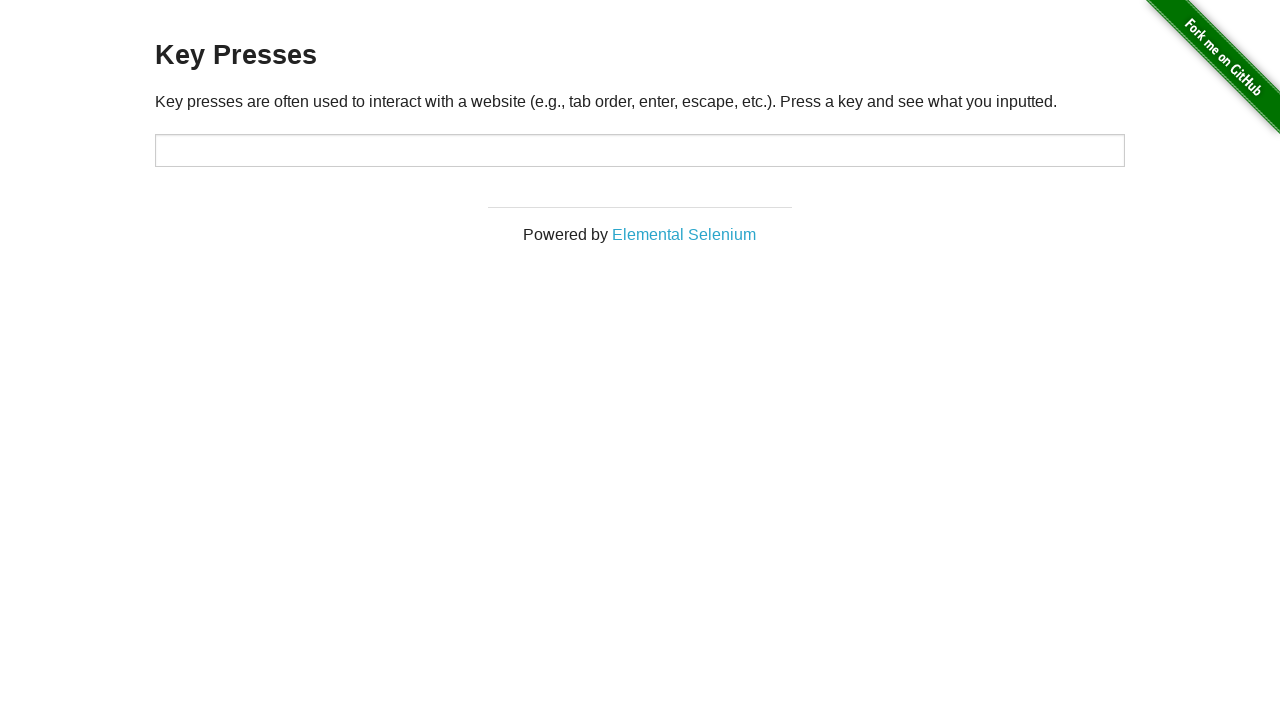

Pressed key 'K' in input element on xpath=//input[@id='target']
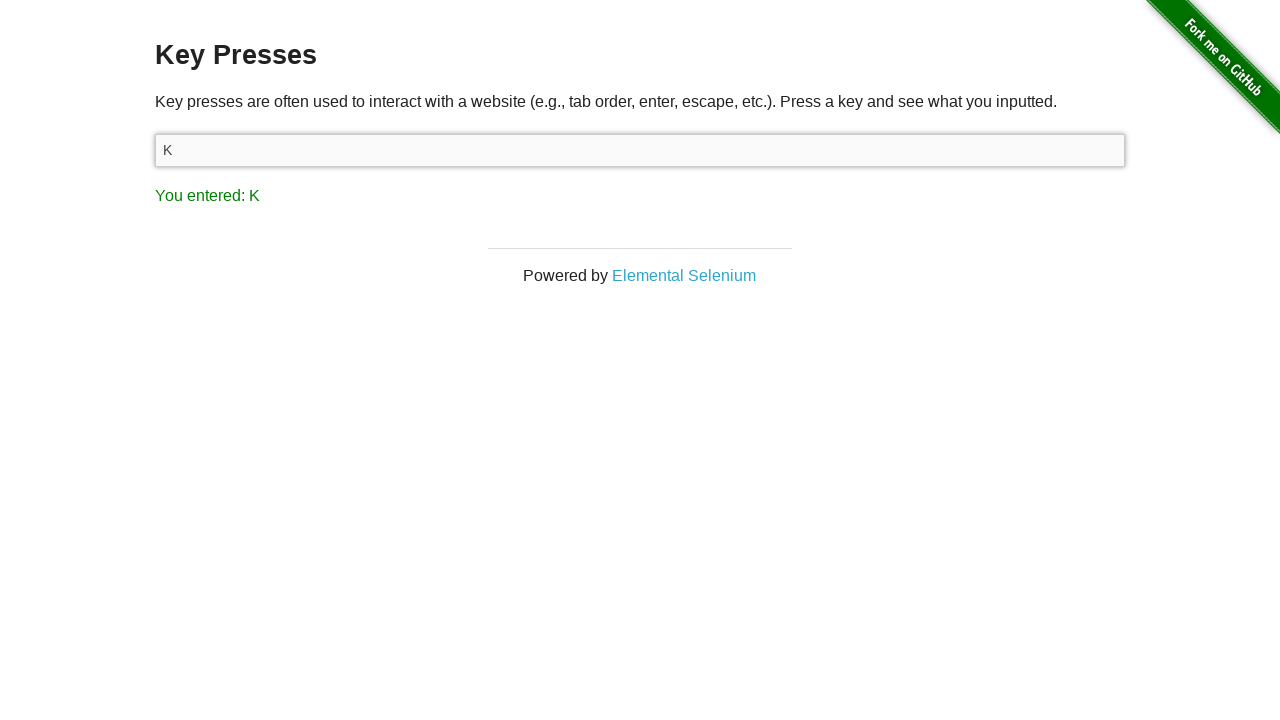

Verified input element contains 'K'
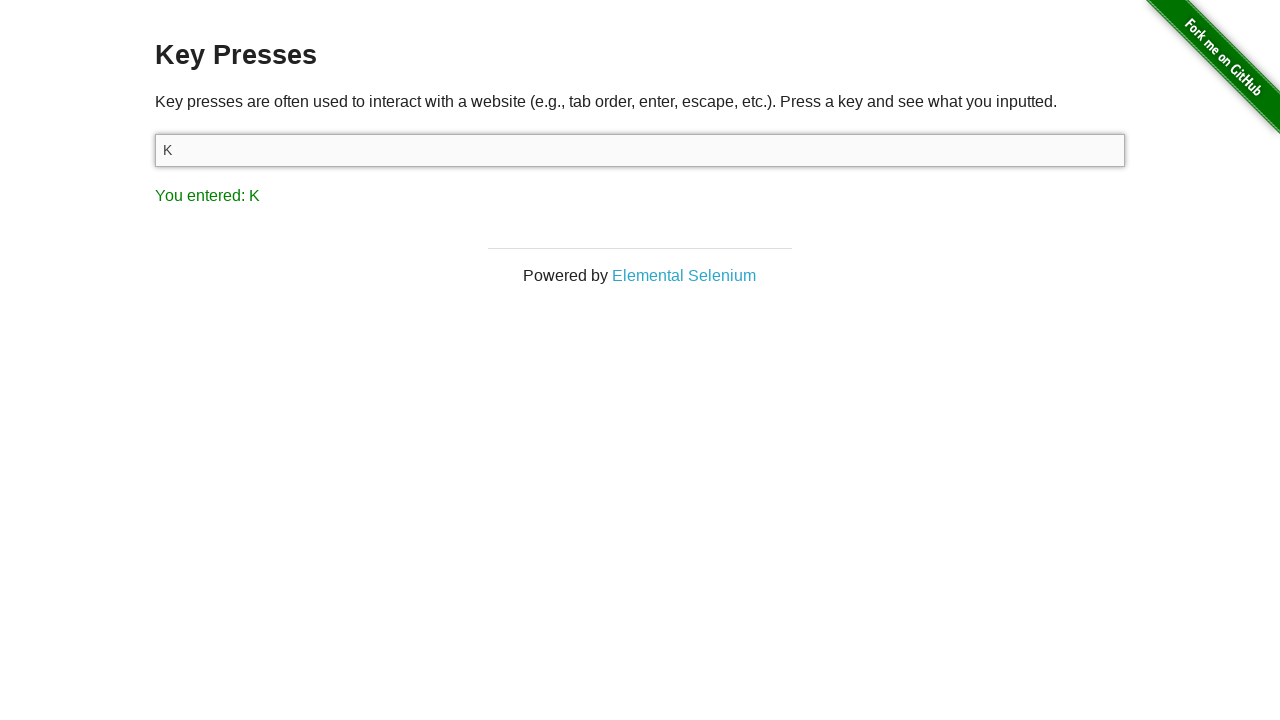

Verified output displays 'You entered: K'
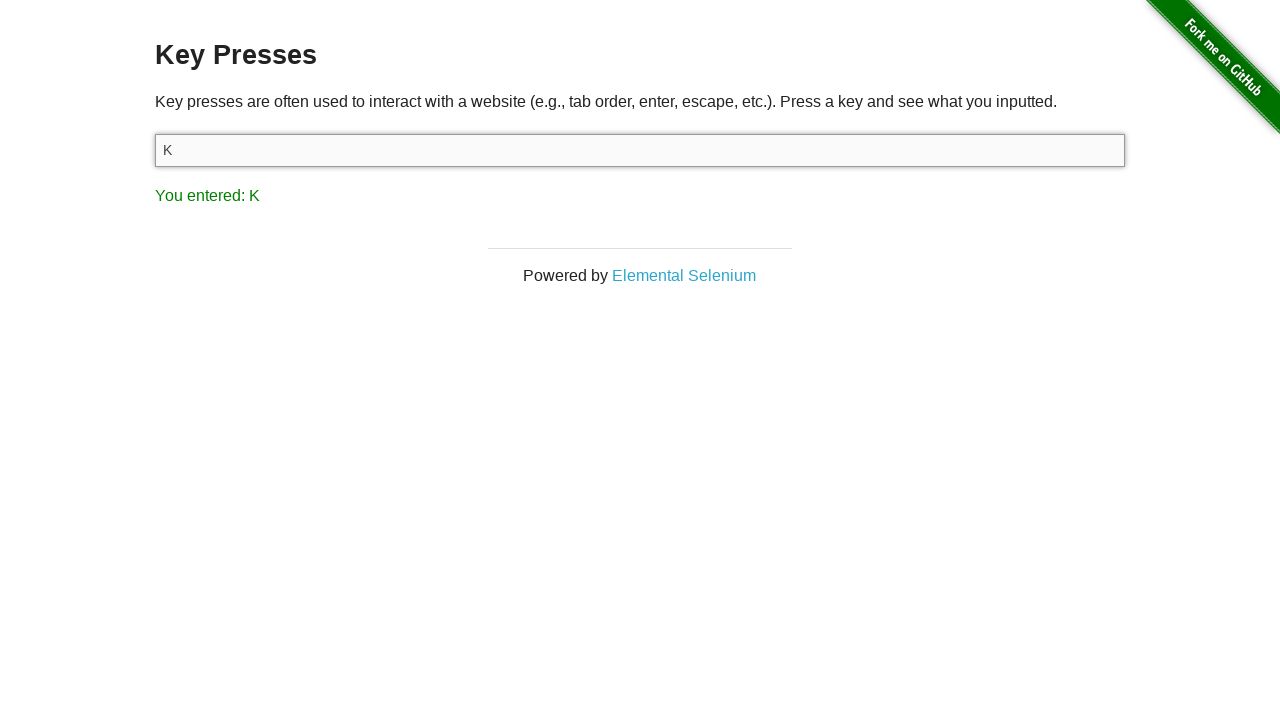

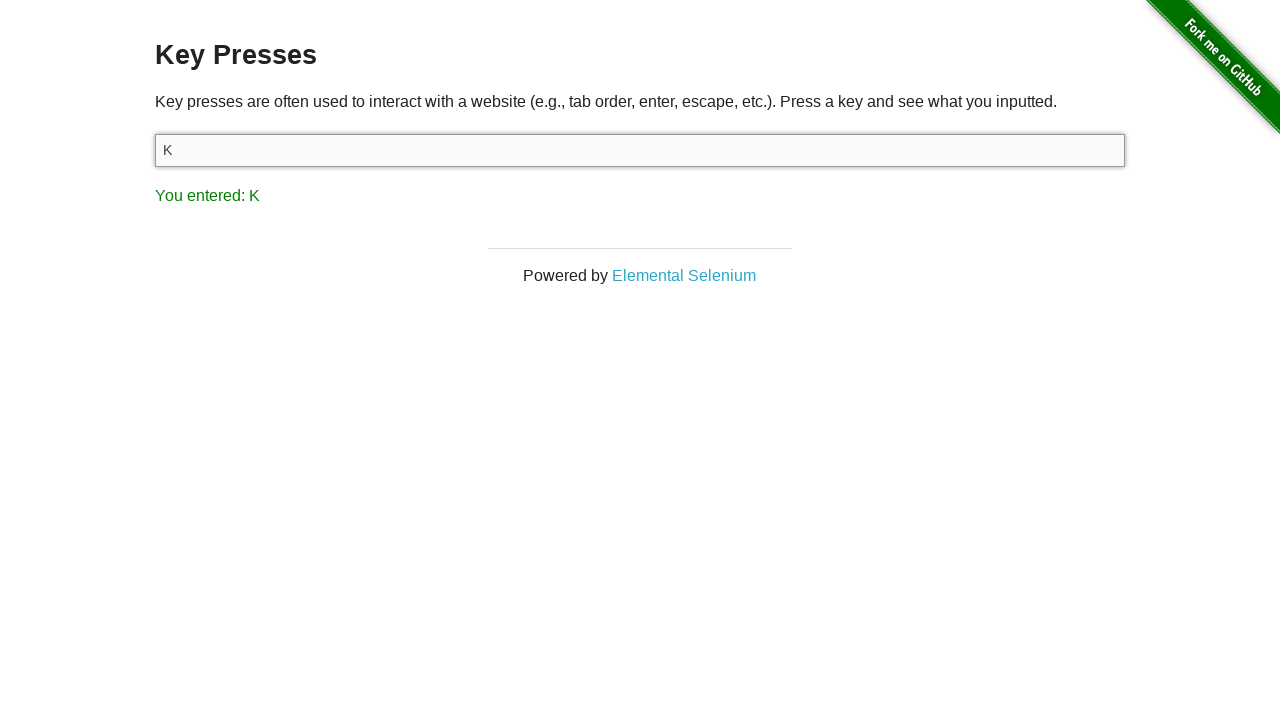